Tests the complete flight booking flow on BlazeDemo: selects departure and destination cities, finds flights, chooses a flight from the results table, fills in personal and payment details, and completes the purchase.

Starting URL: https://blazedemo.com/

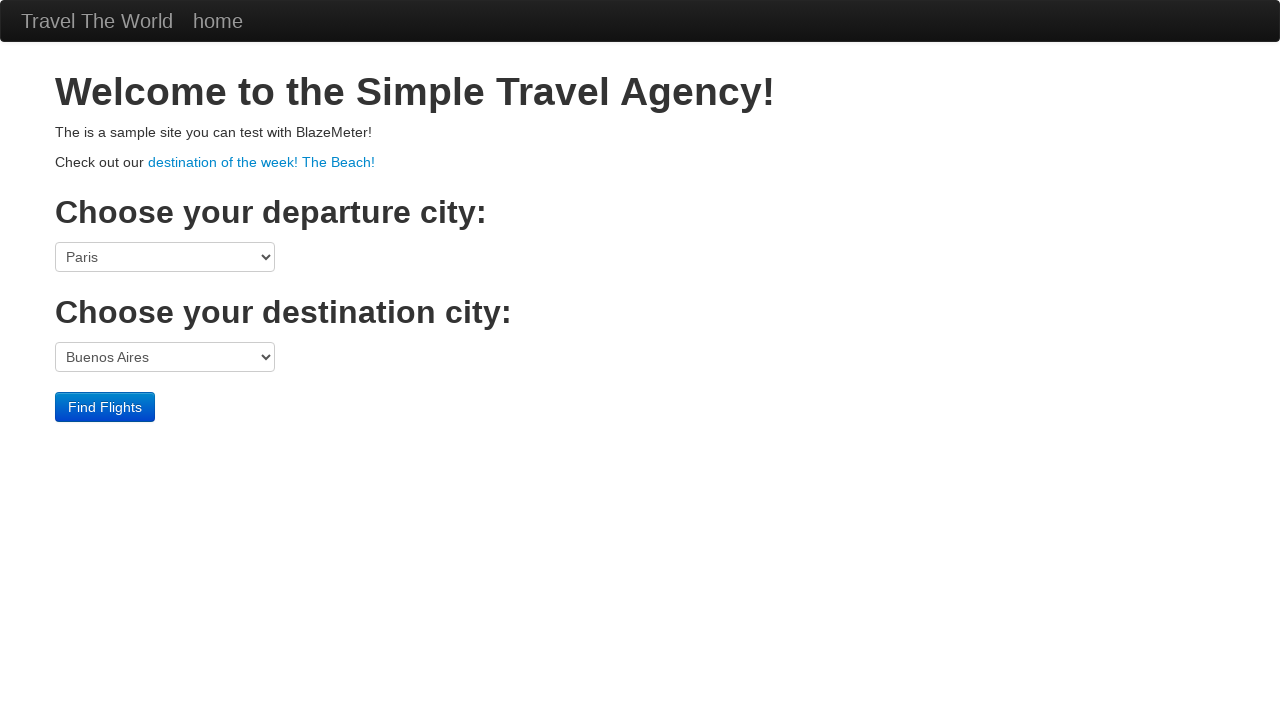

Selected Mexico City as departure city on select[name='fromPort']
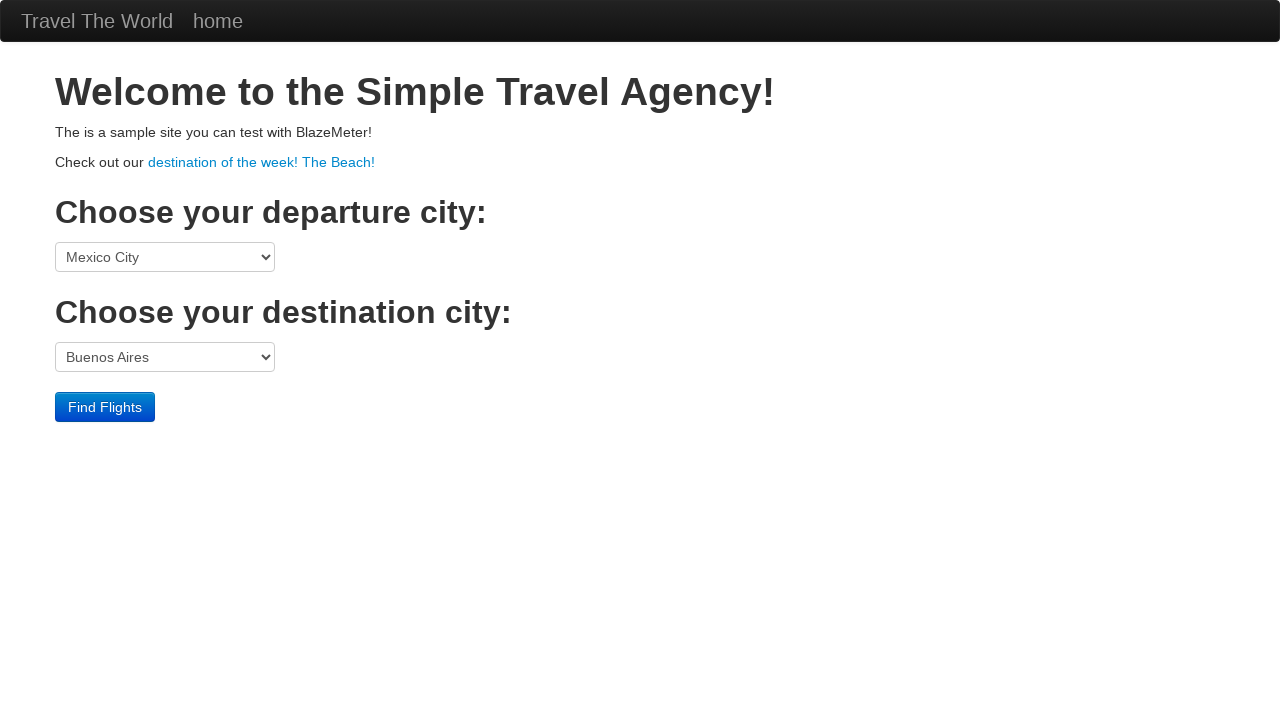

Selected New York as destination city on select[name='toPort']
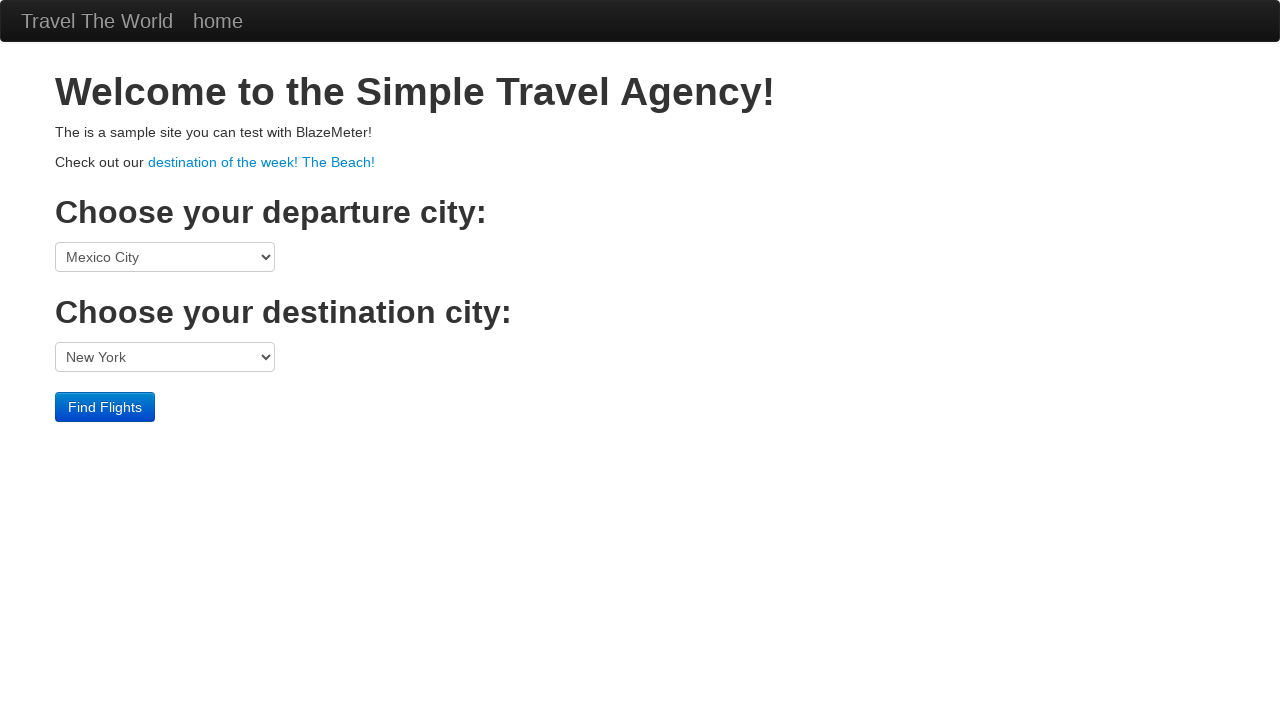

Clicked Find Flights button at (105, 407) on input[value='Find Flights']
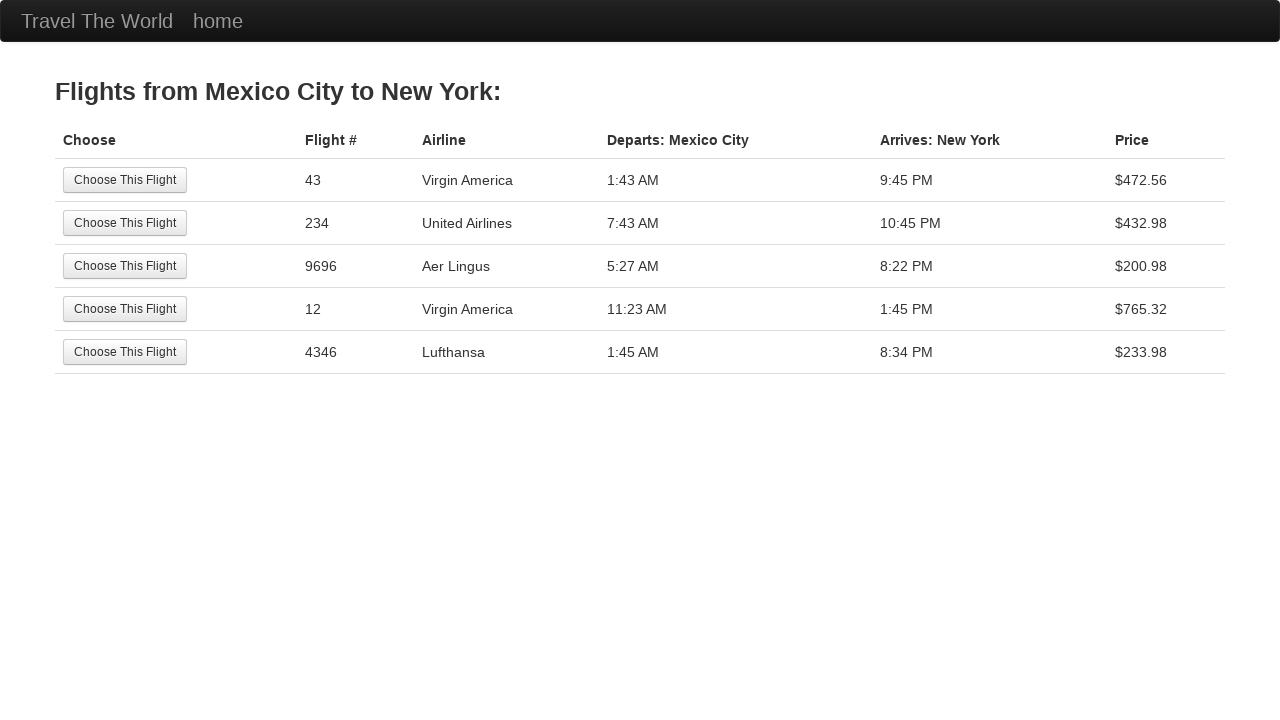

Flight results table loaded
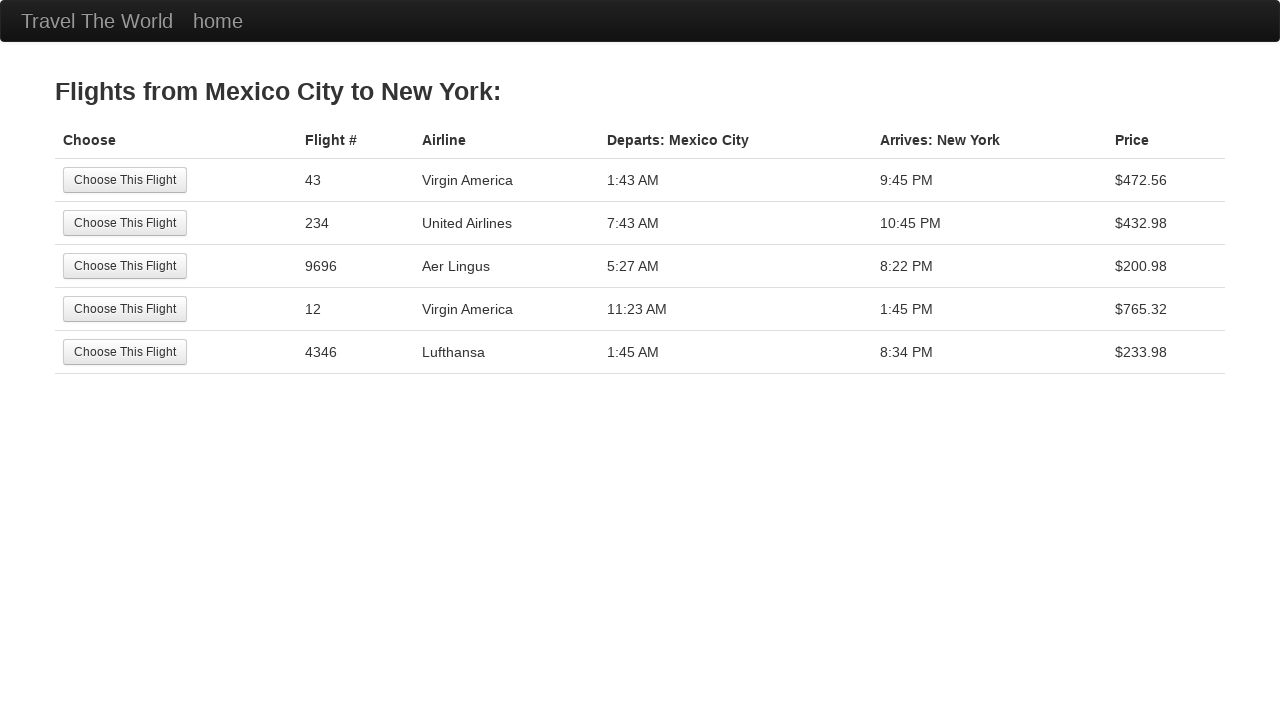

Selected flight from results table (row 3) at (176, 266) on xpath=//table[@class='table']//tr[3]//td[1]
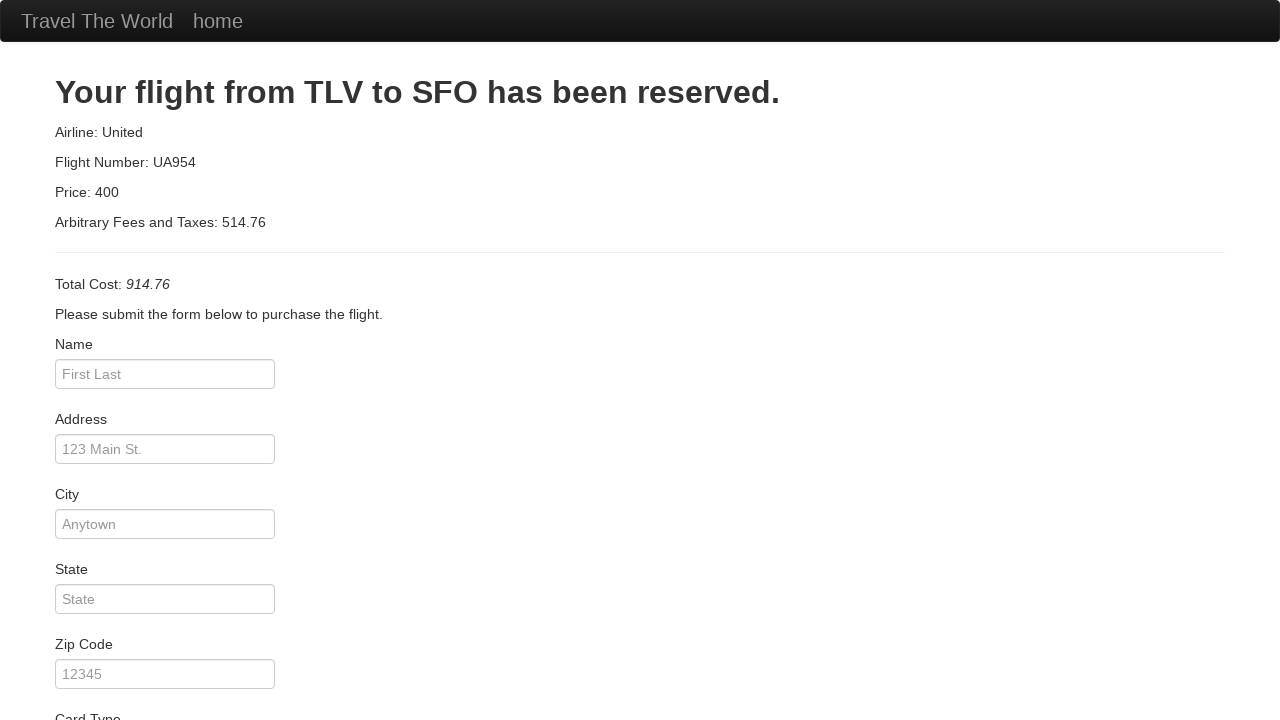

Purchase page loaded
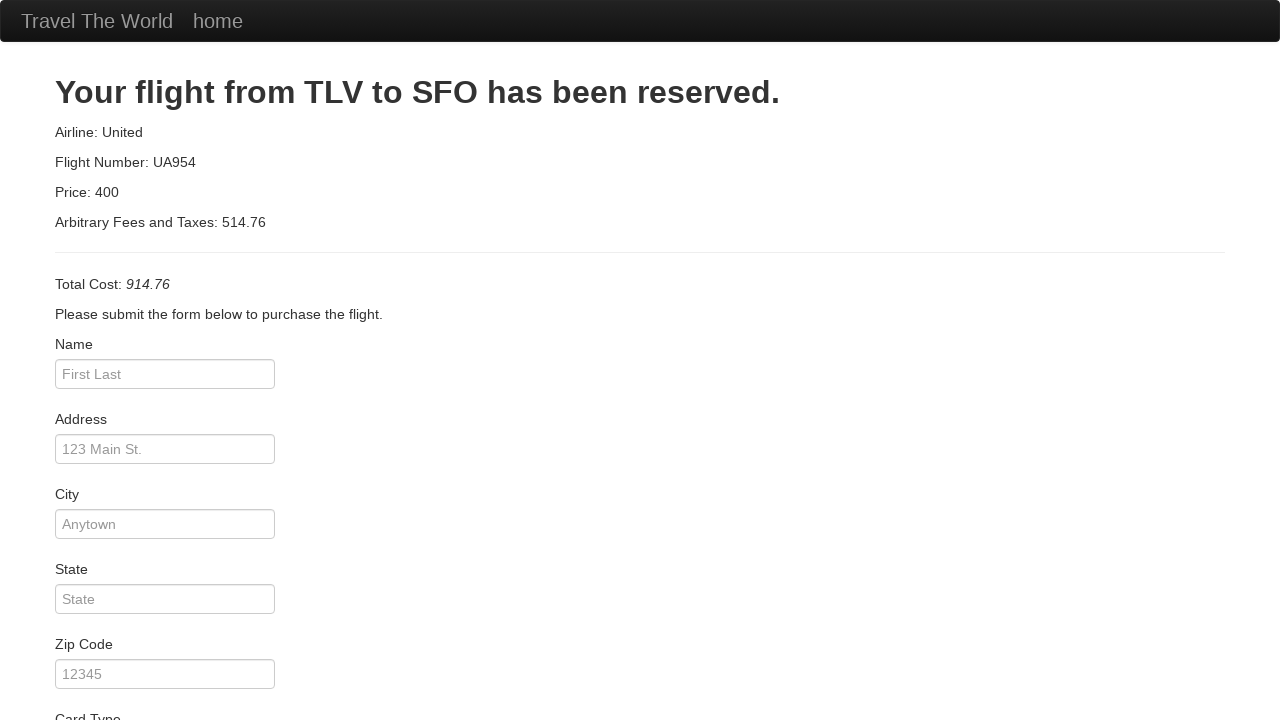

Filled in passenger name: Sarah Johnson on #inputName
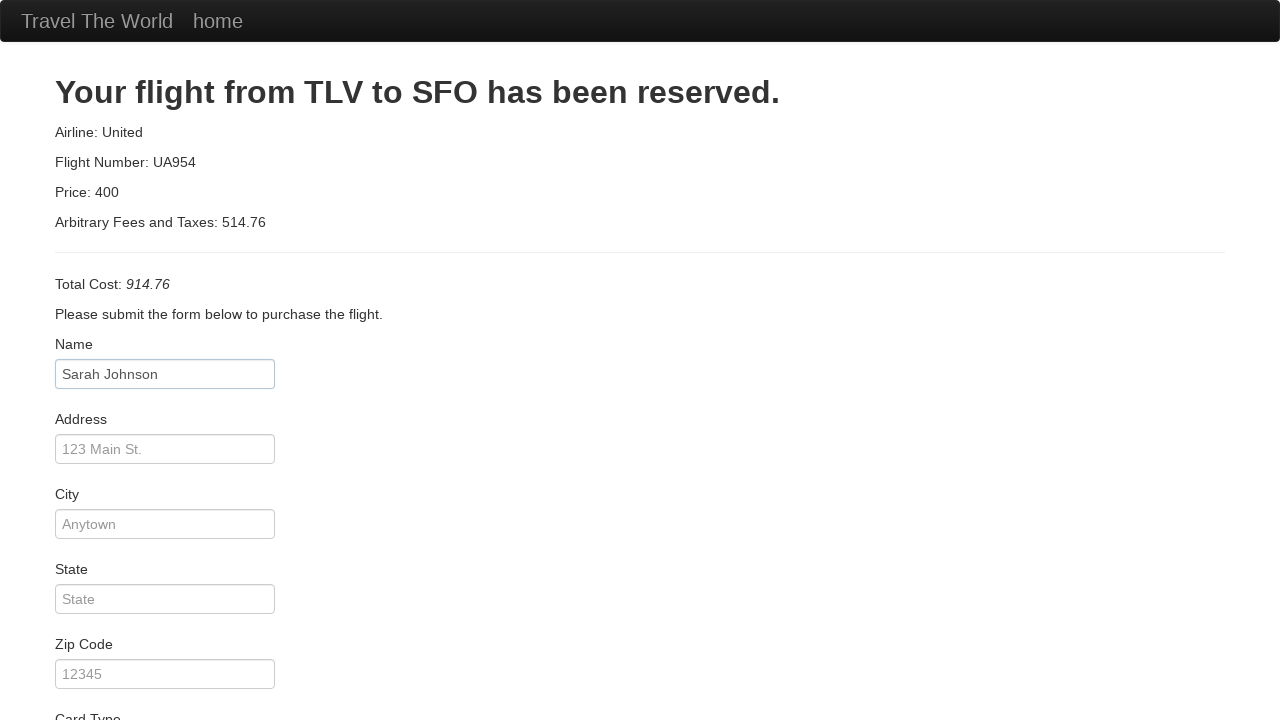

Filled in address: 742 Evergreen Terrace, Apartment 5B on #address
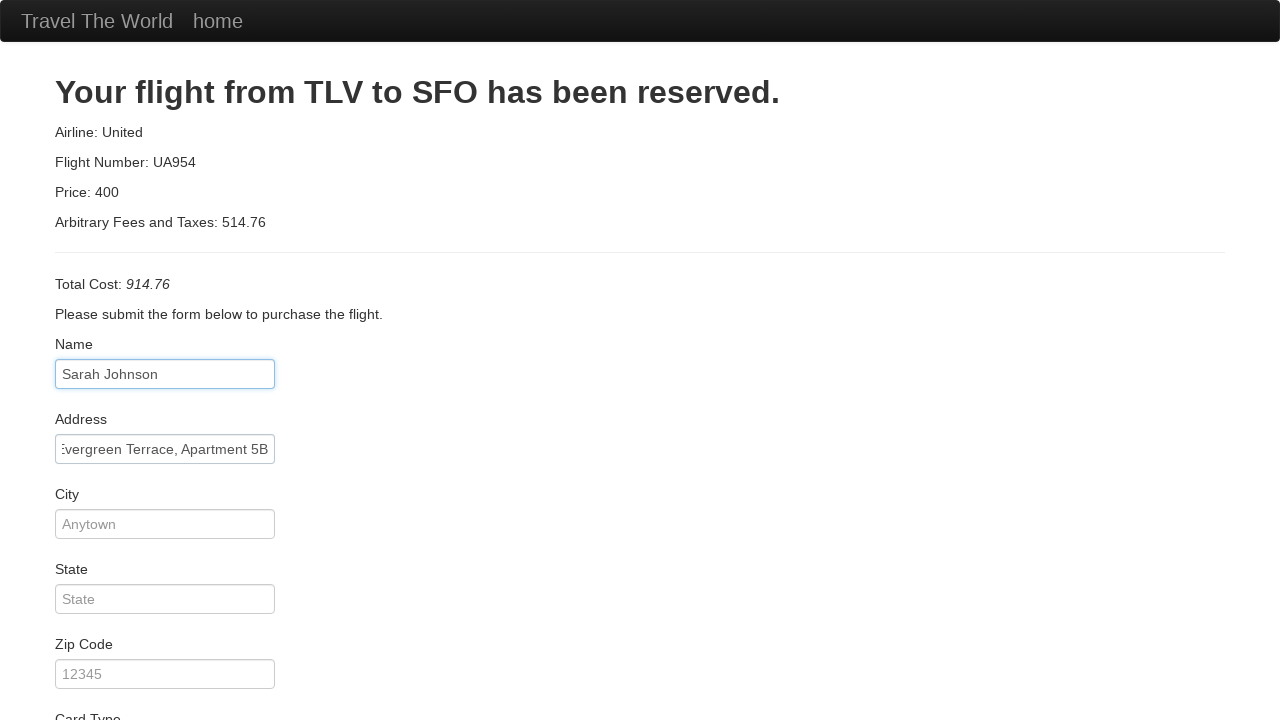

Filled in city: Springfield on #city
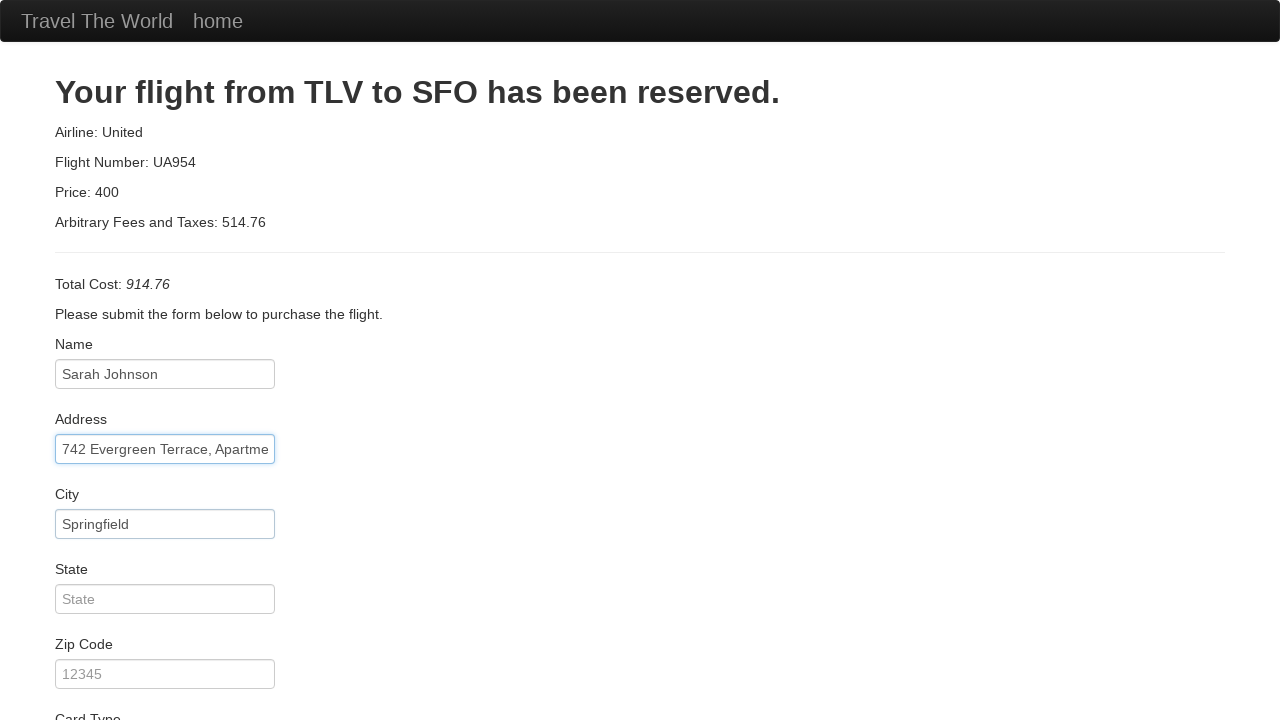

Filled in state: Illinois on #state
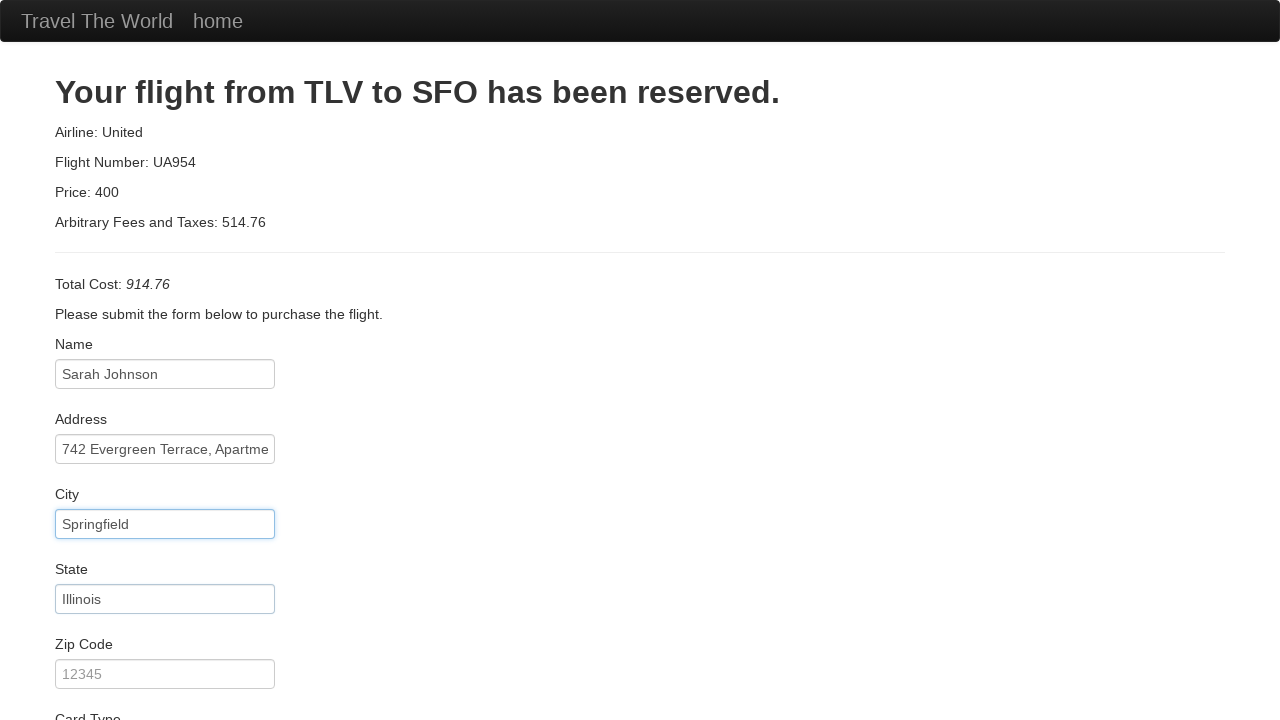

Filled in zip code: 62704 on #zipCode
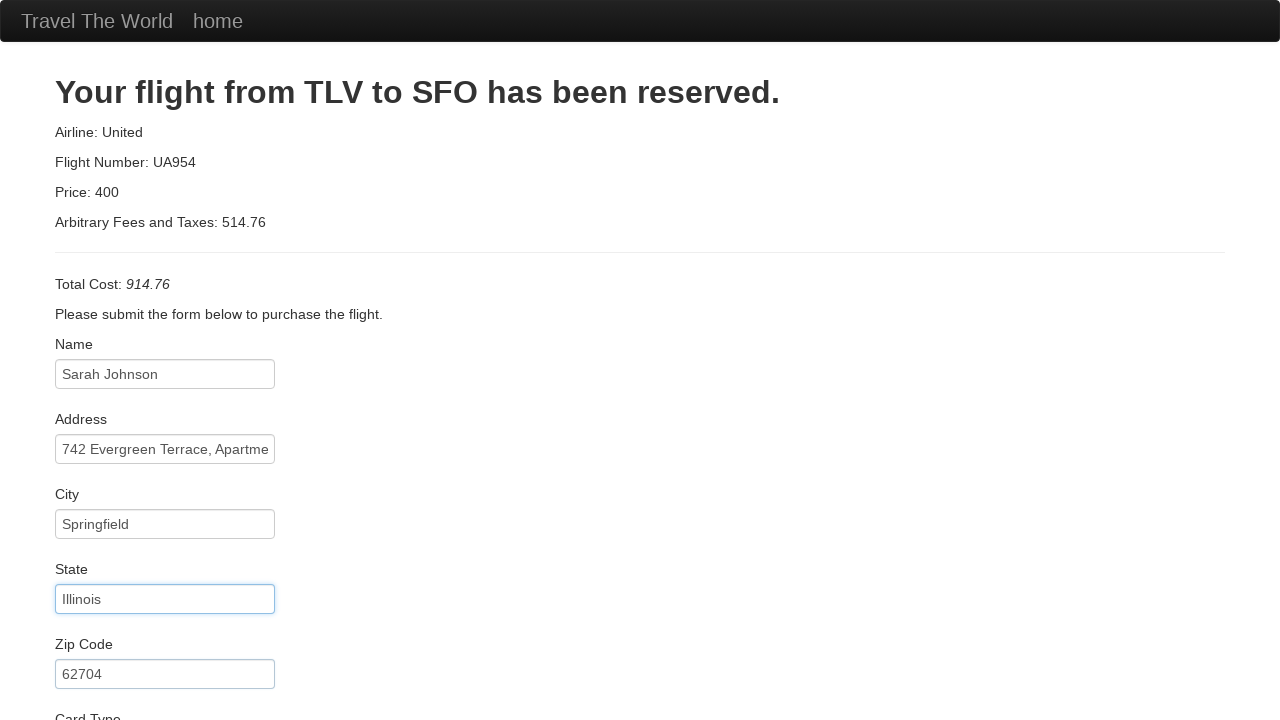

Selected Visa as card type on #cardType
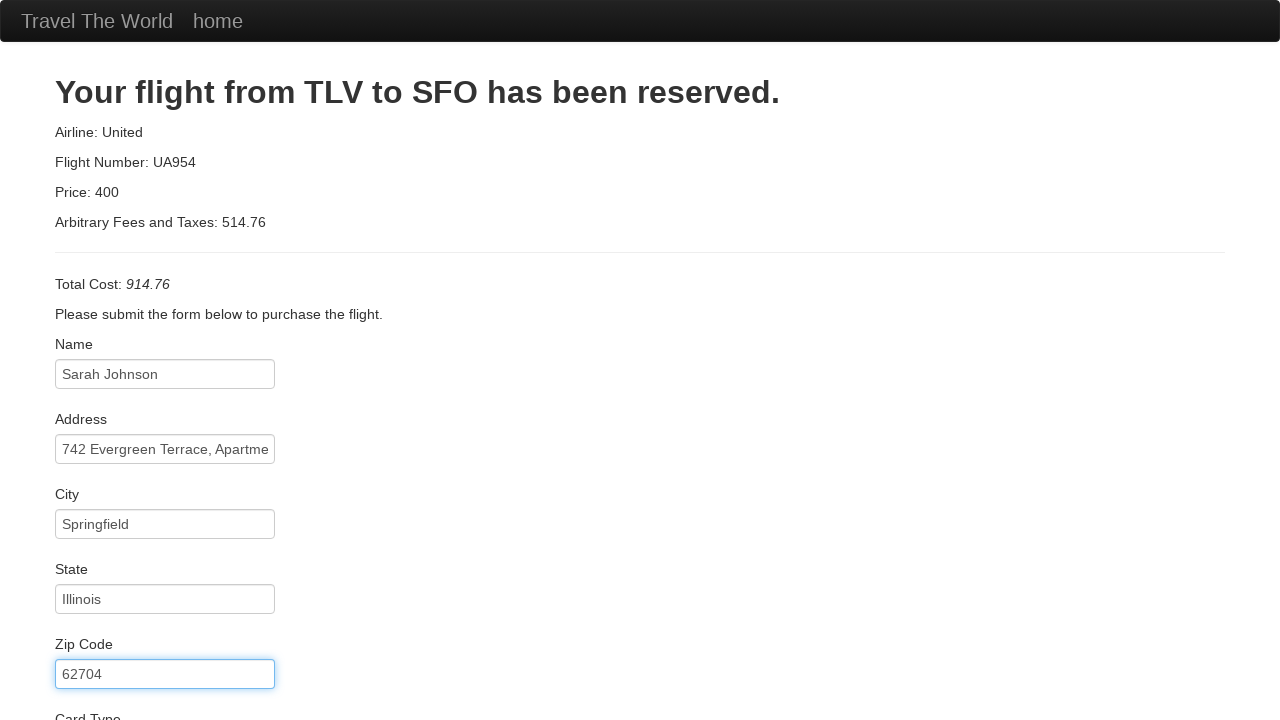

Filled in credit card number on #creditCardNumber
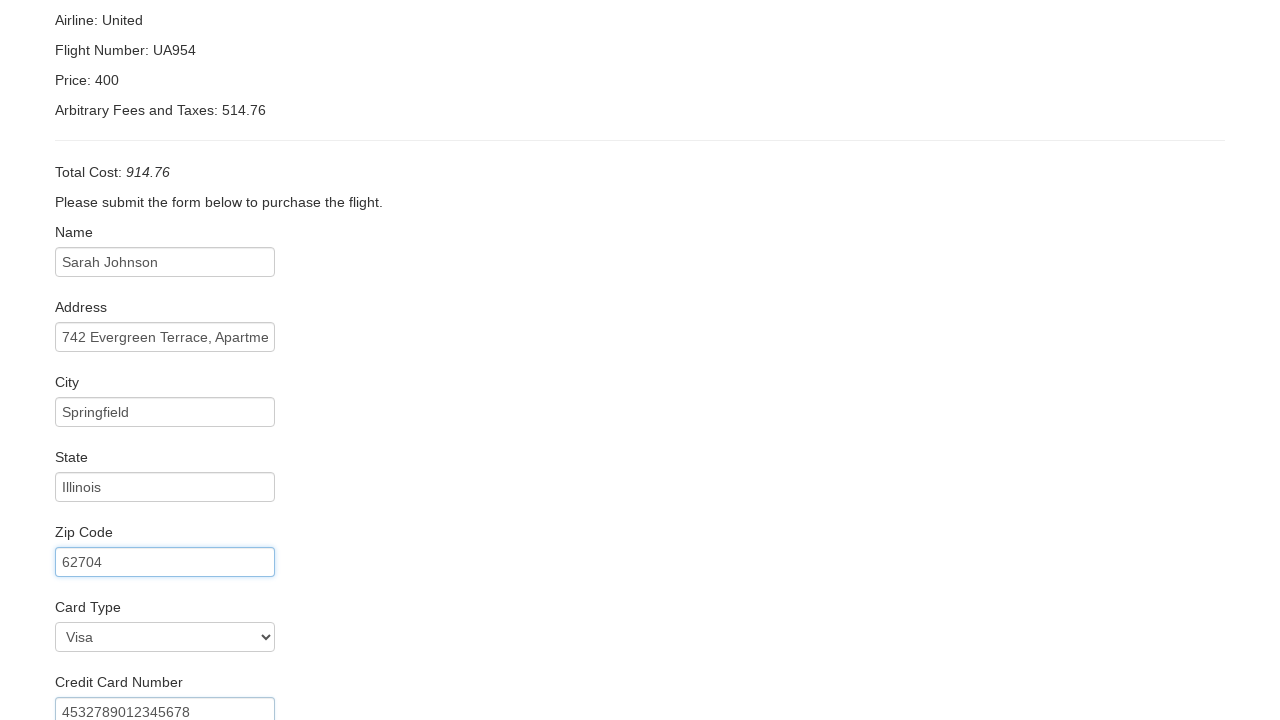

Filled in name on card: Sarah Johnson on #nameOnCard
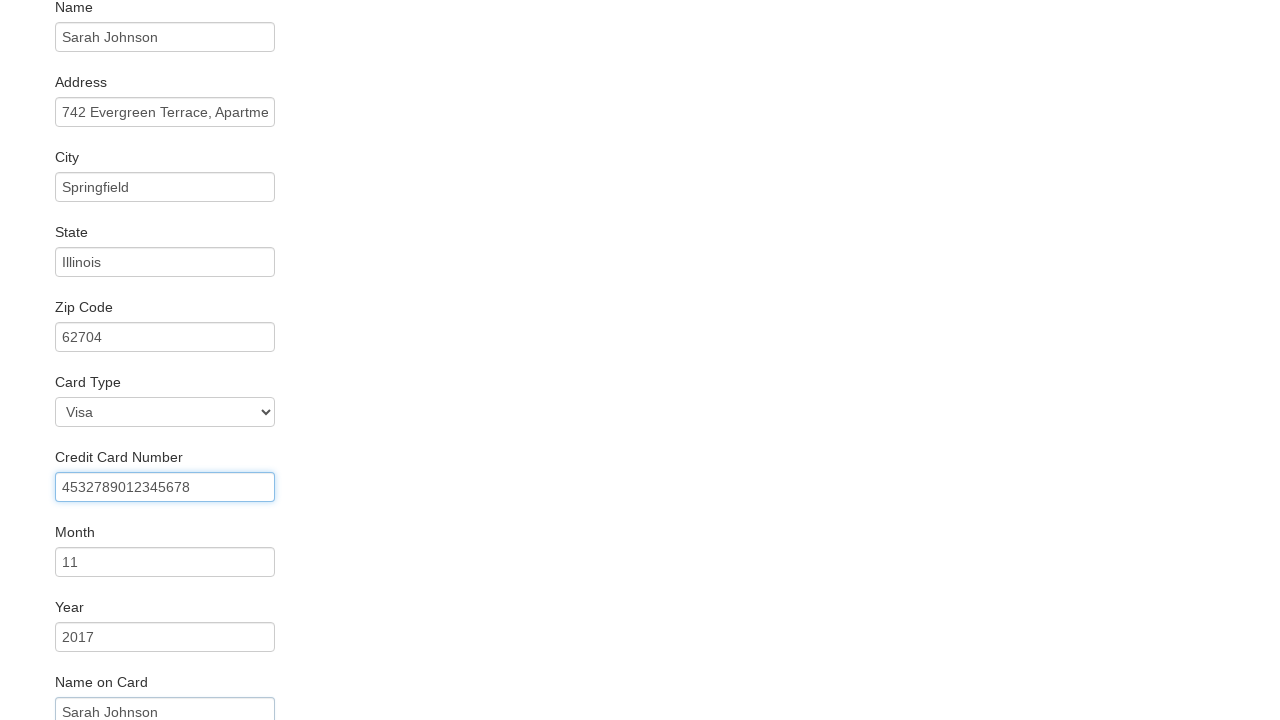

Checked remember me checkbox at (62, 656) on #rememberMe
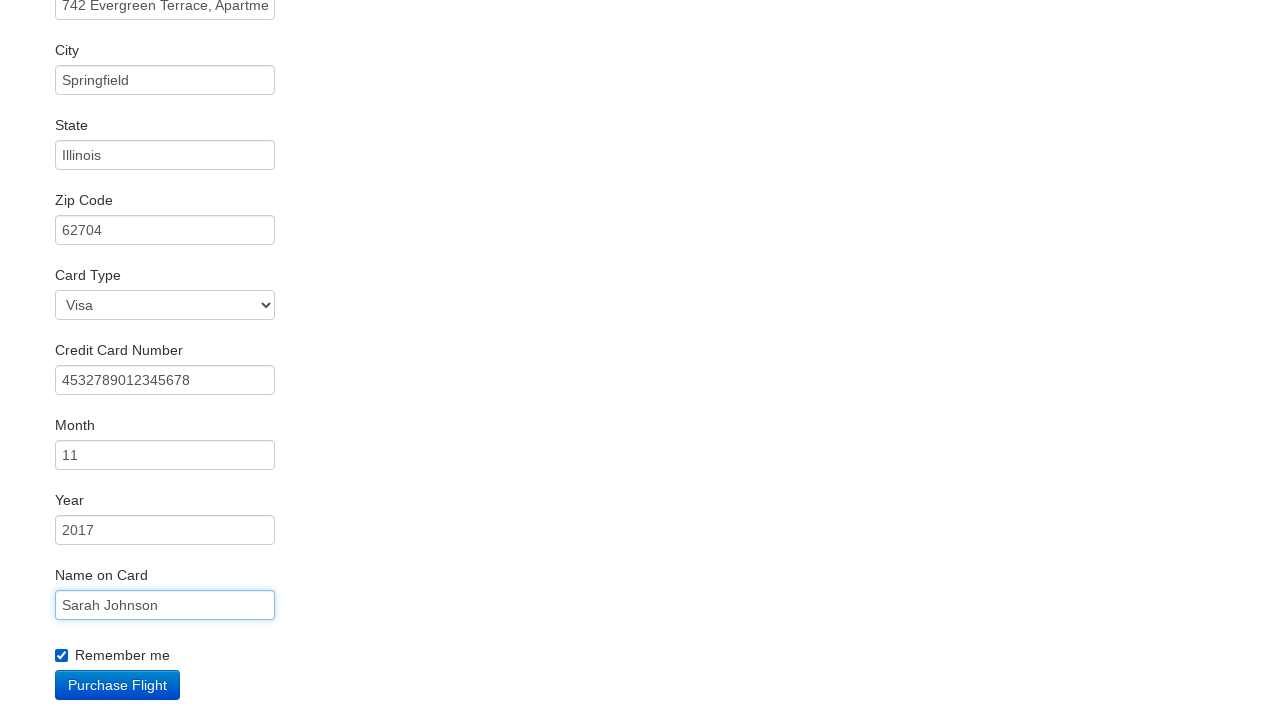

Clicked Purchase Flight button at (118, 685) on input[value='Purchase Flight']
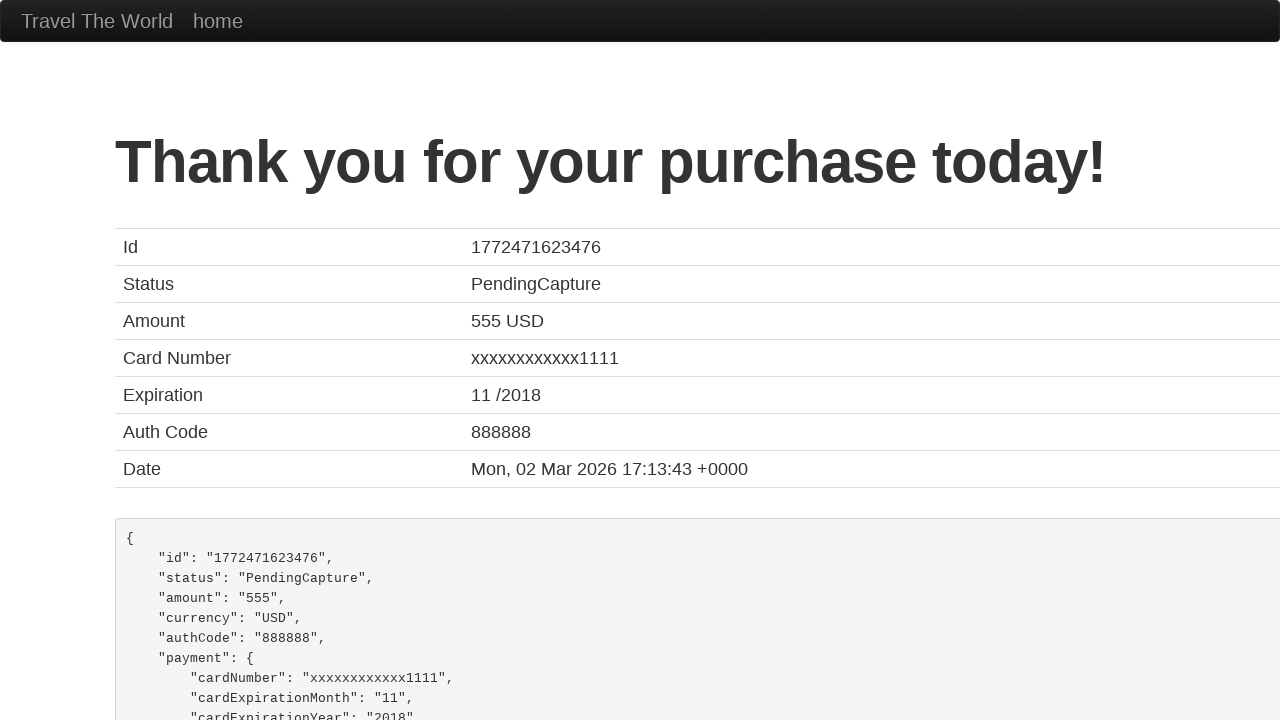

Flight booking confirmation page loaded
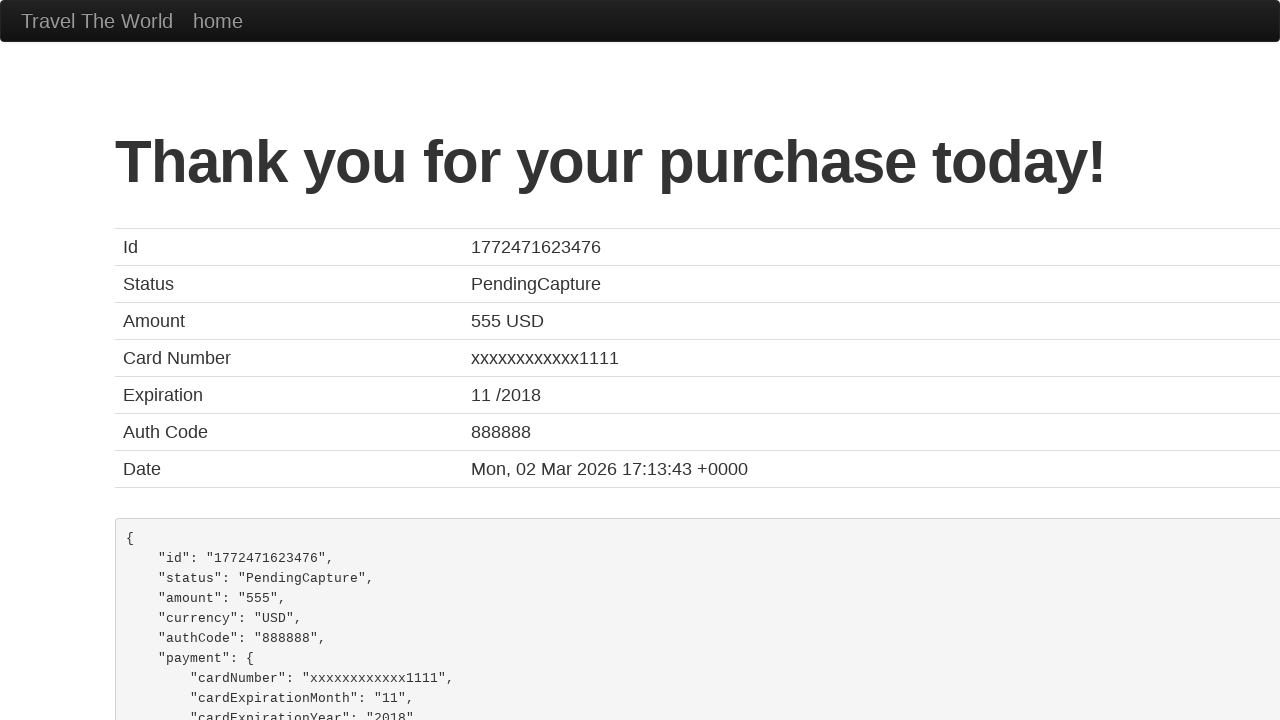

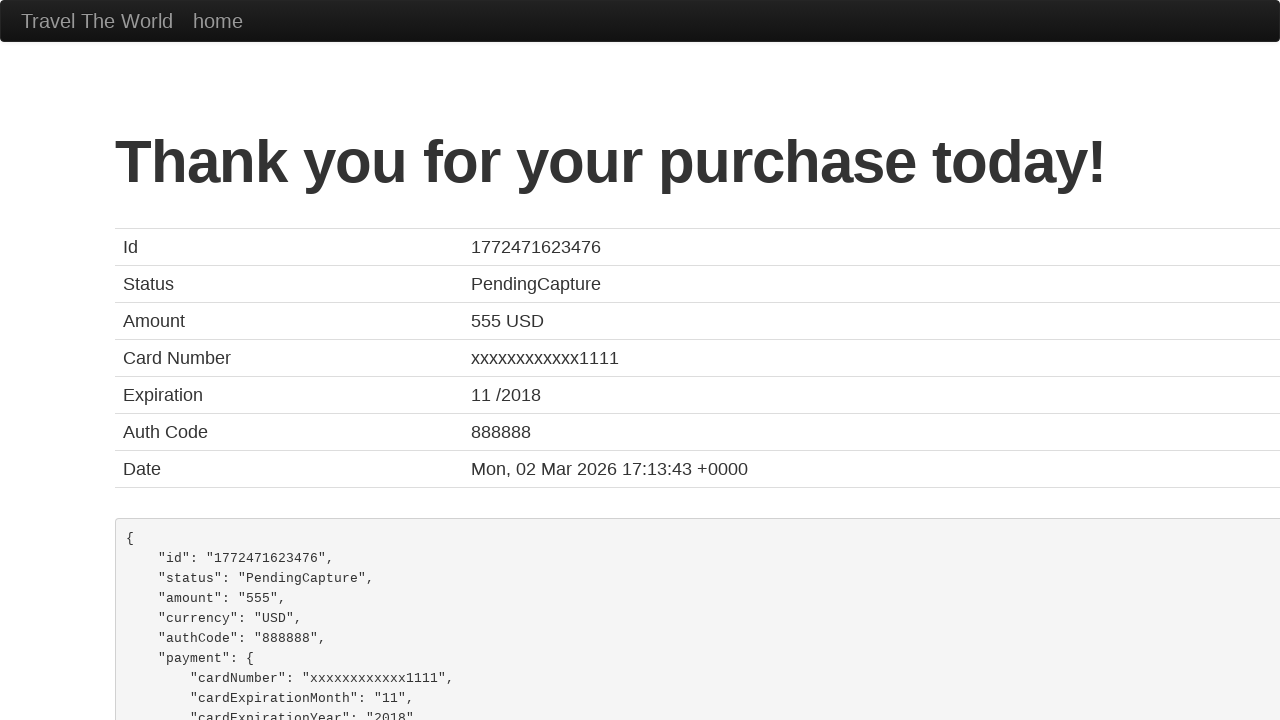